Tests basic browser navigation controls by clicking a forgot password link, then using browser back, forward, and refresh functions on a demo HR site.

Starting URL: https://opensource-demo.orangehrmlive.com

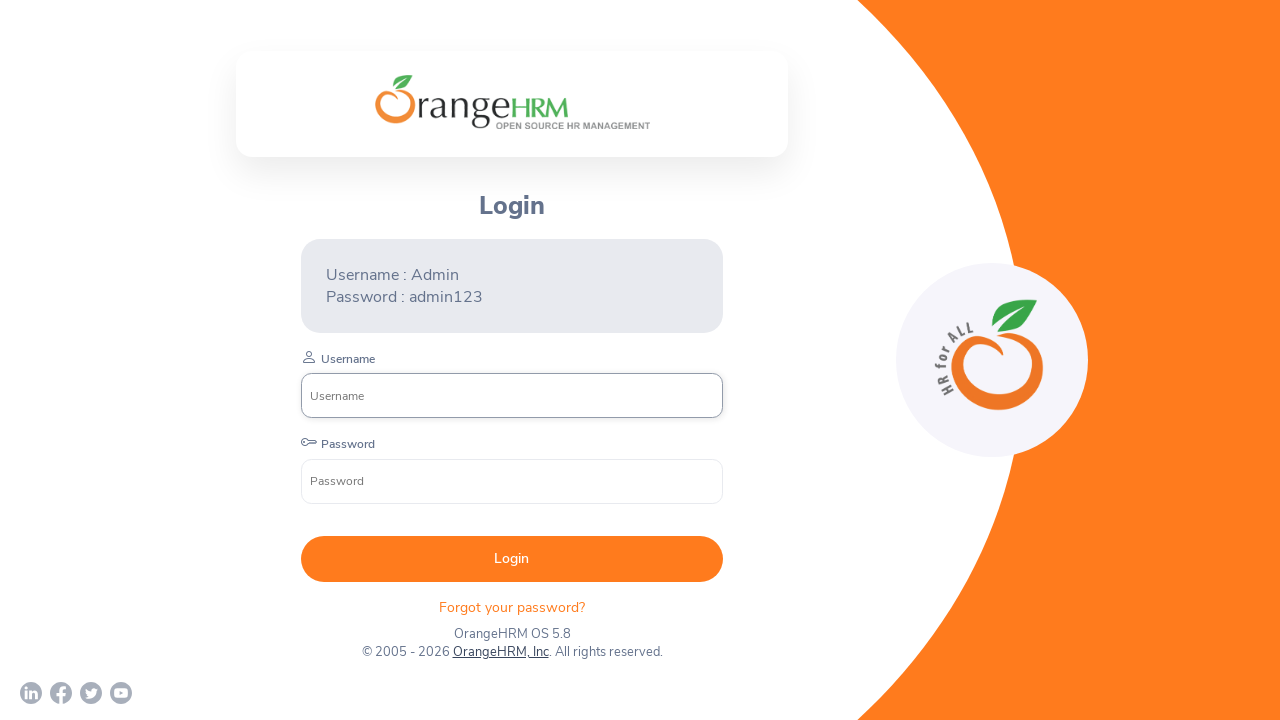

Clicked 'Forgot your password?' link at (512, 607) on xpath=//div[contains(@class,'orangehrm-login-forgot')]/p
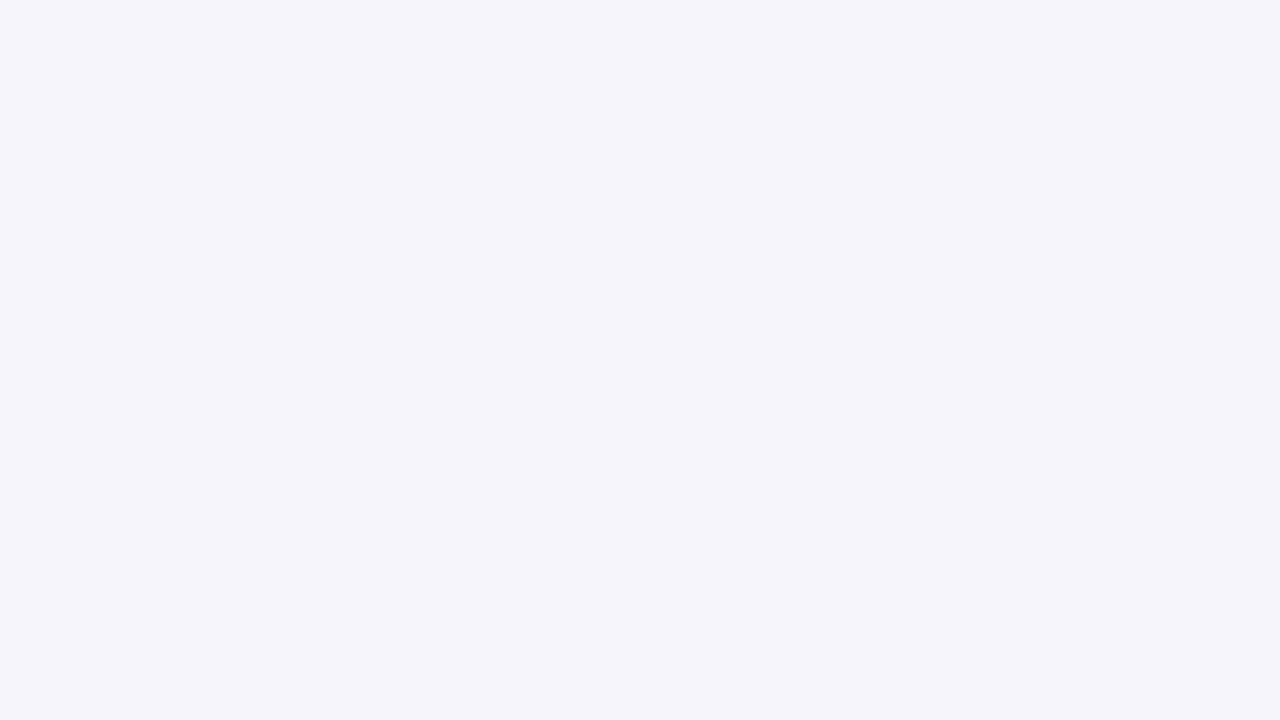

Password reset page loaded
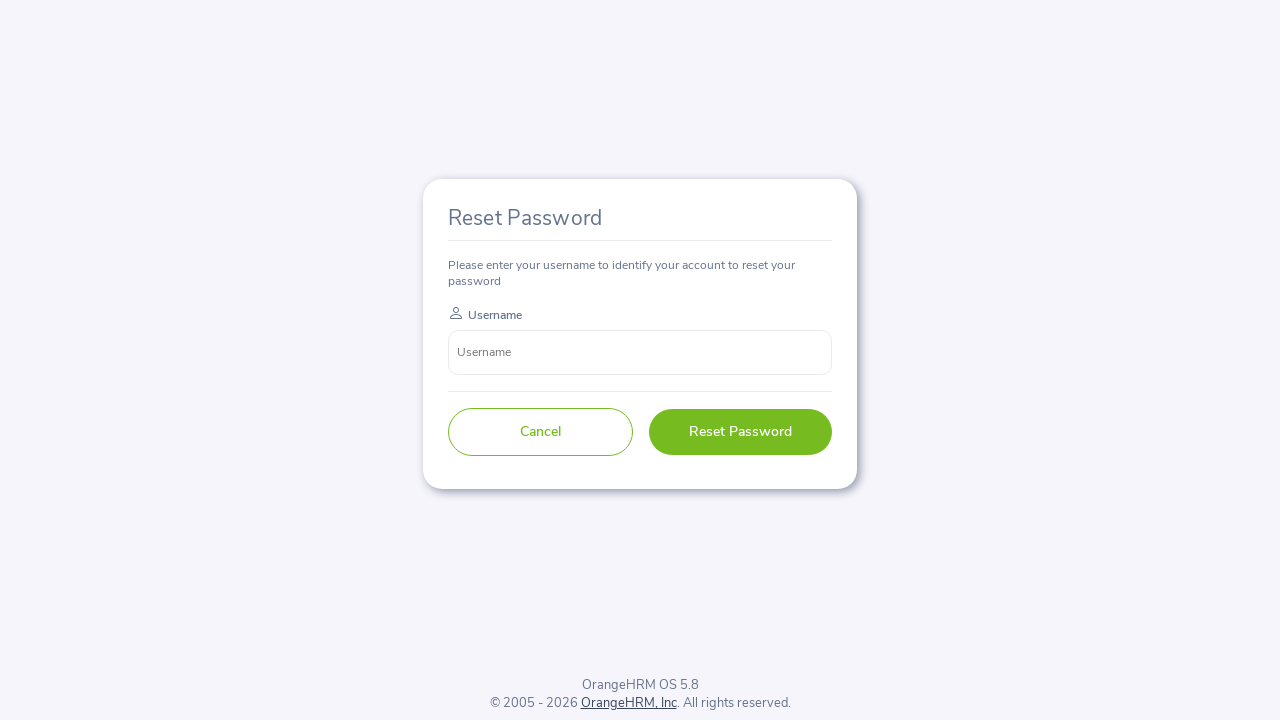

Navigated back to login page using browser back button
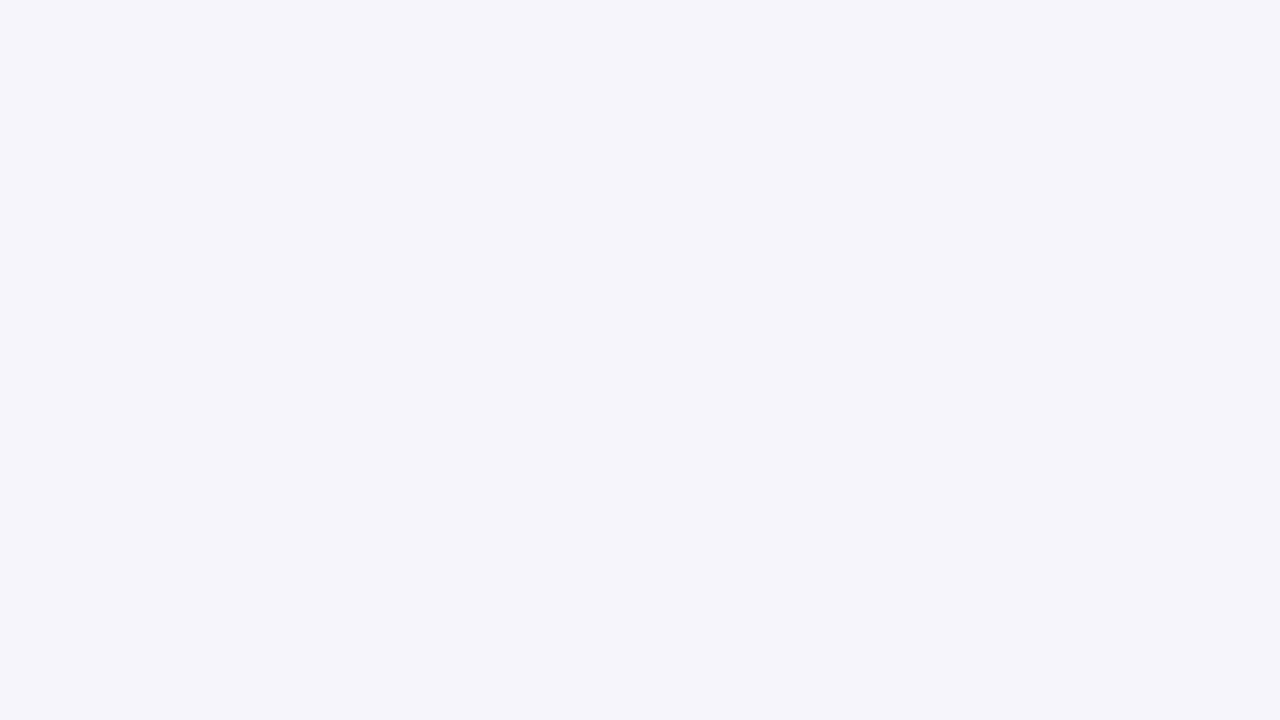

Login page loaded after back navigation
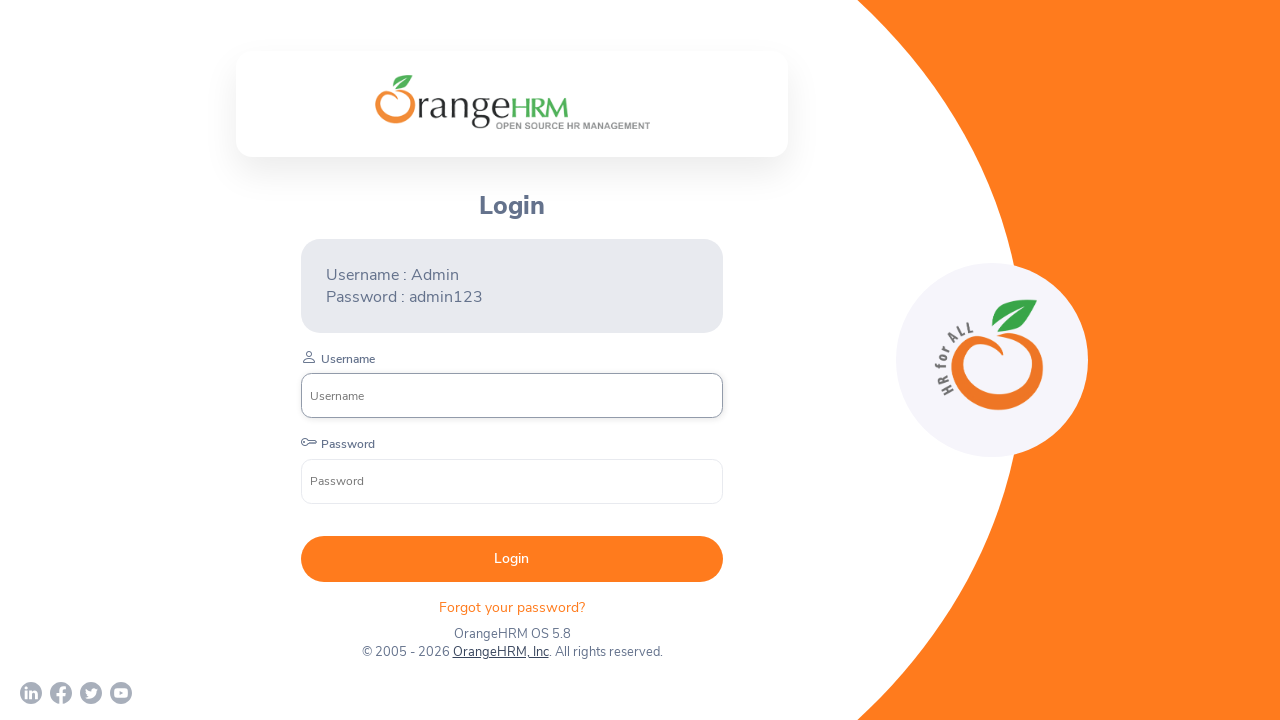

Navigated forward to password reset page using browser forward button
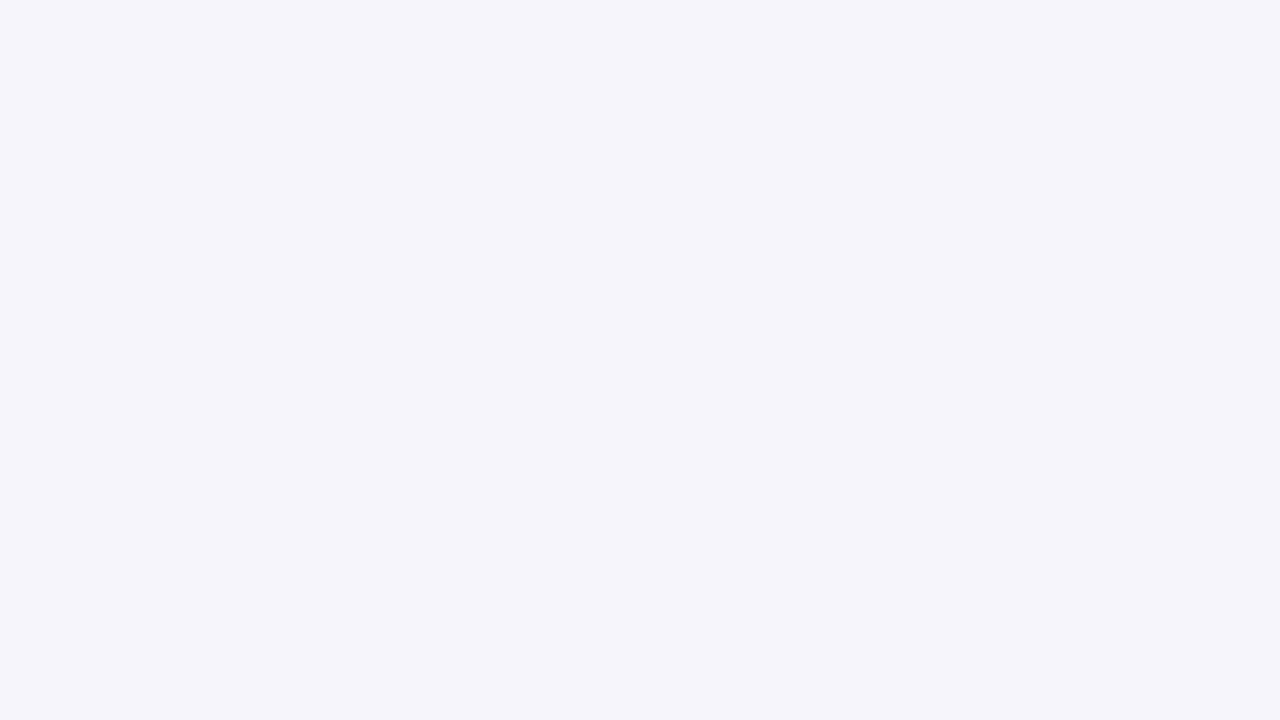

Password reset page loaded after forward navigation
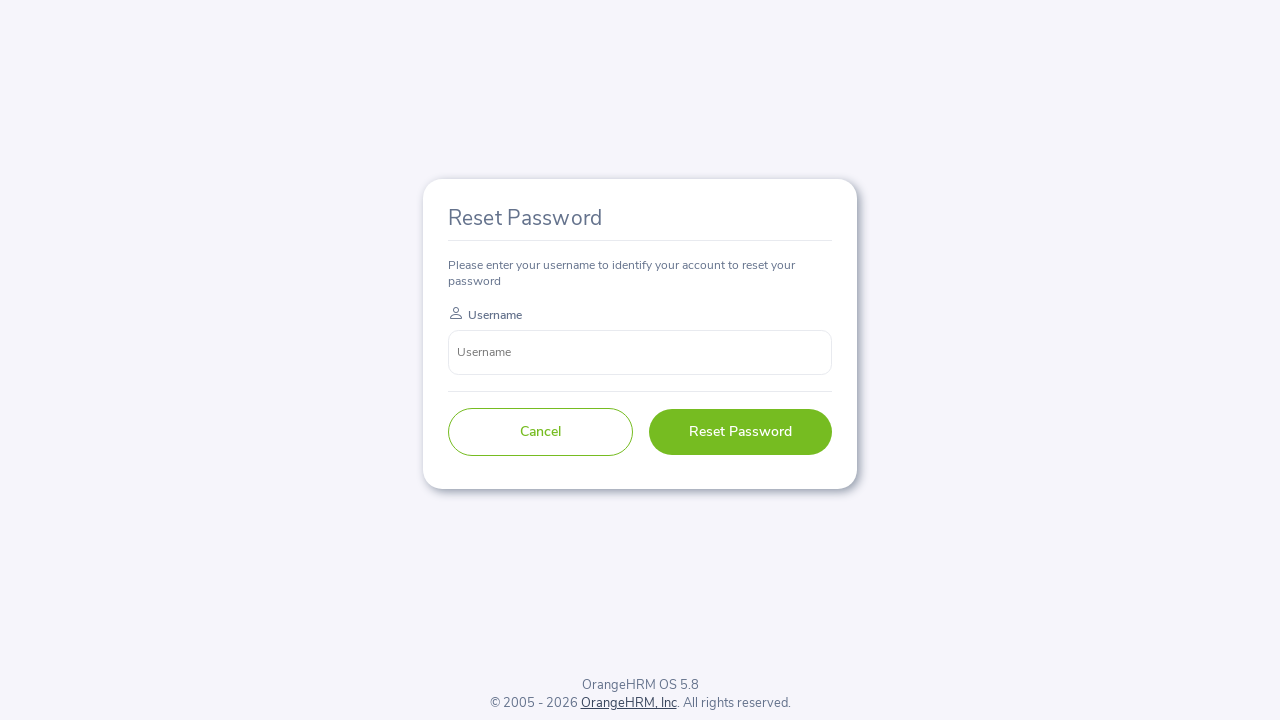

Refreshed the current page
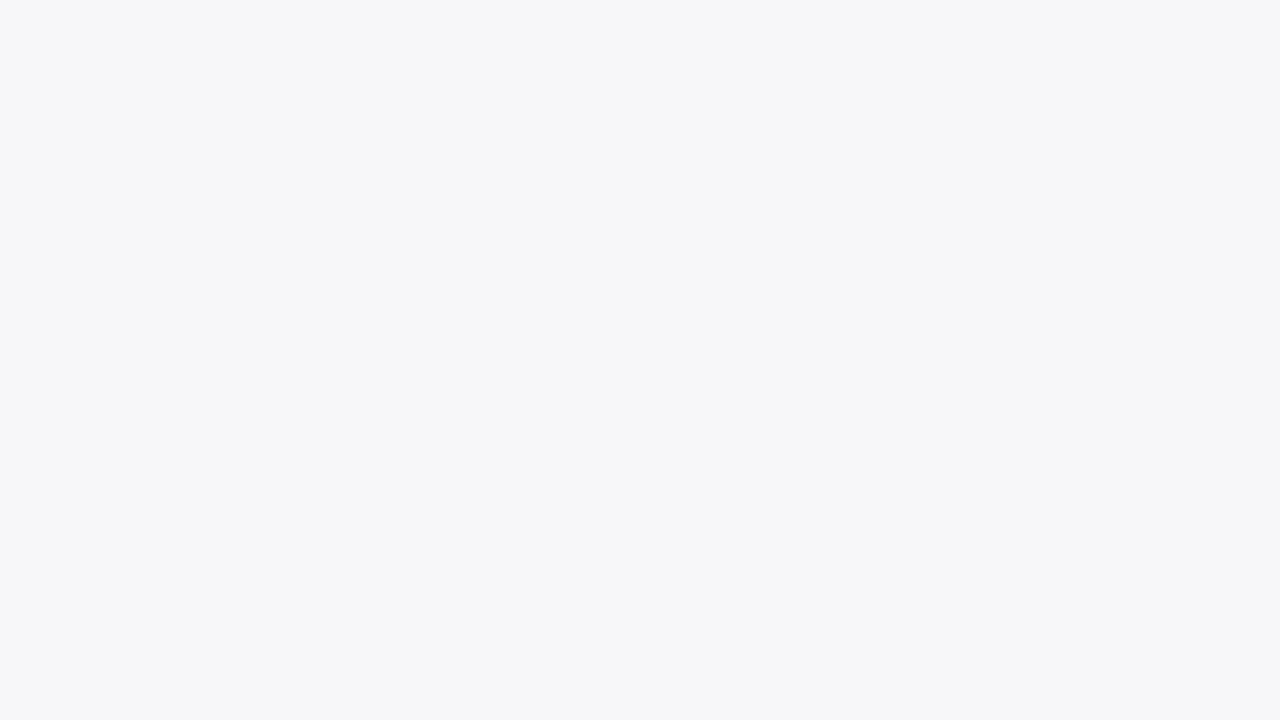

Page fully loaded after refresh
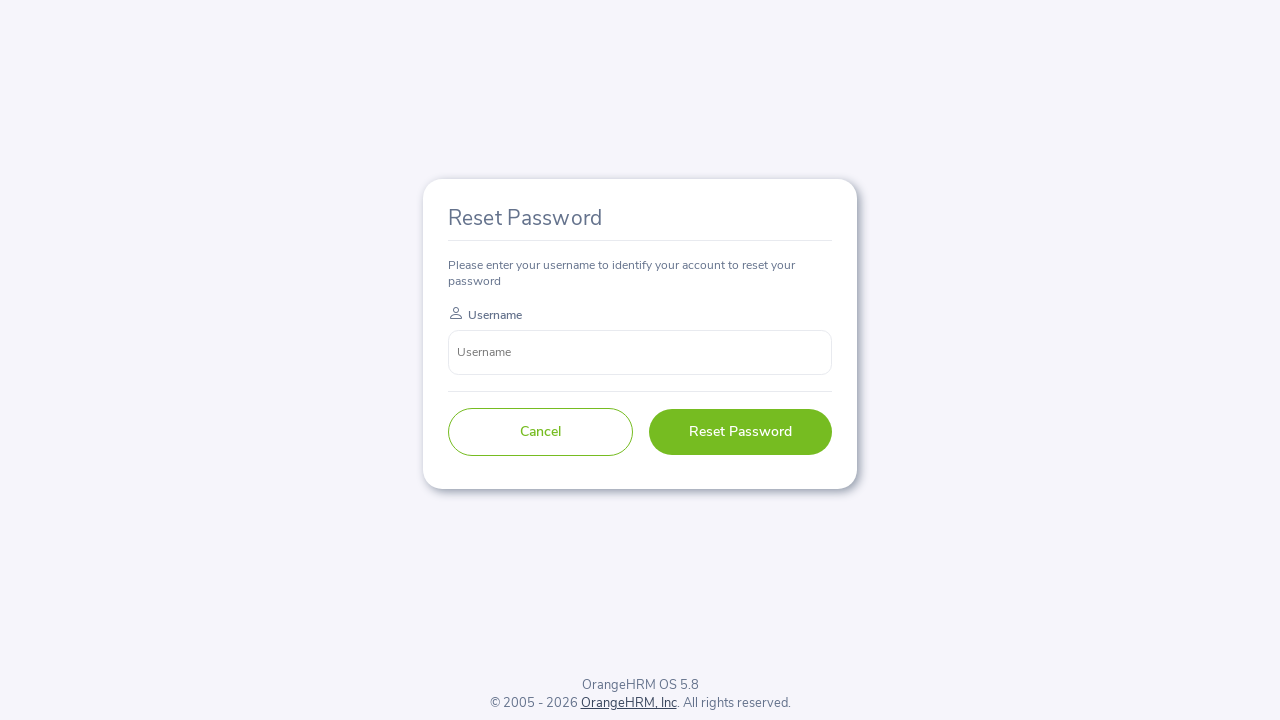

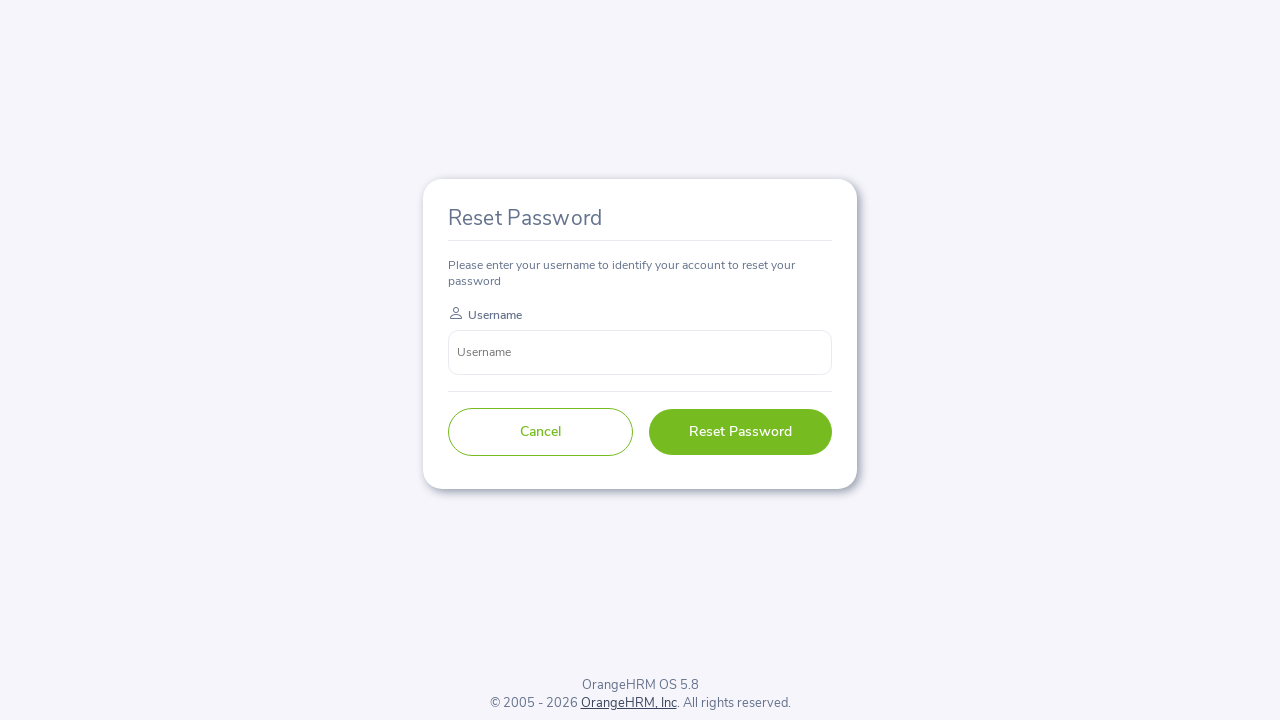